Fills out a text box form with full name, email, and addresses, then submits and validates the displayed information

Starting URL: https://demoqa.com/text-box

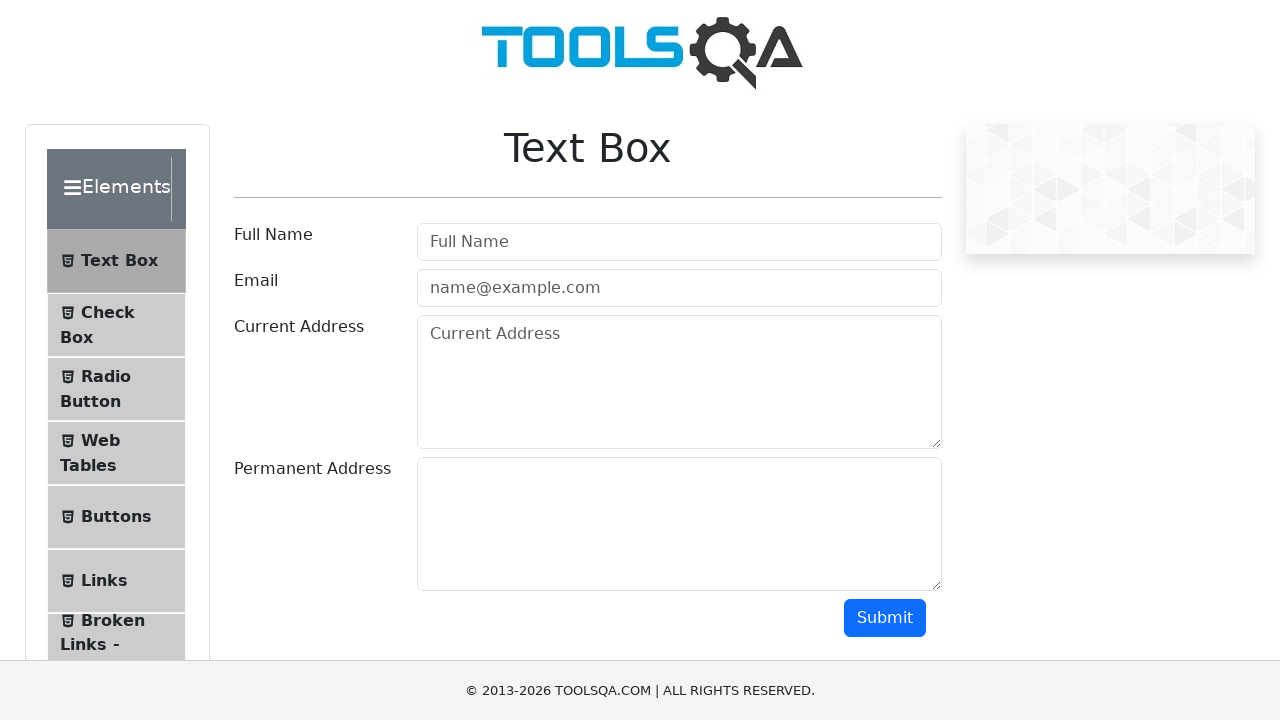

Filled full name field with 'John Smith' on input[placeholder='Full Name']
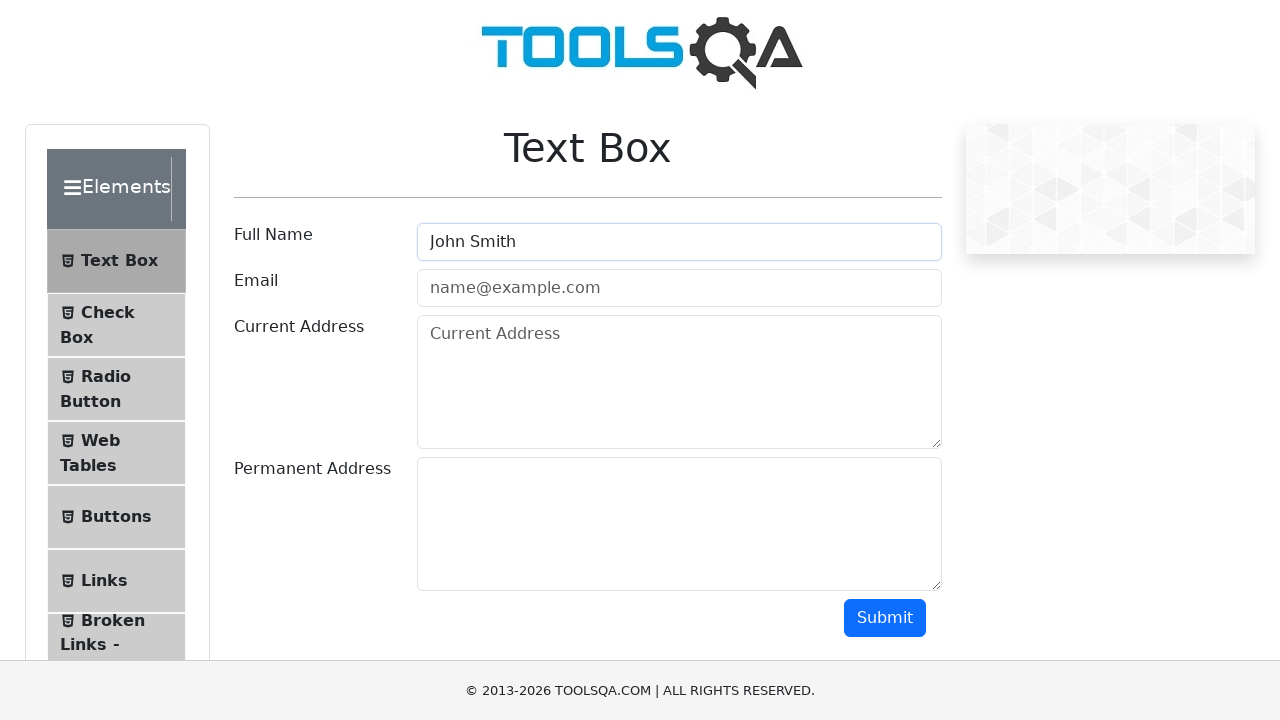

Filled email field with 'johnsmith@example.com' on input[placeholder='name@example.com']
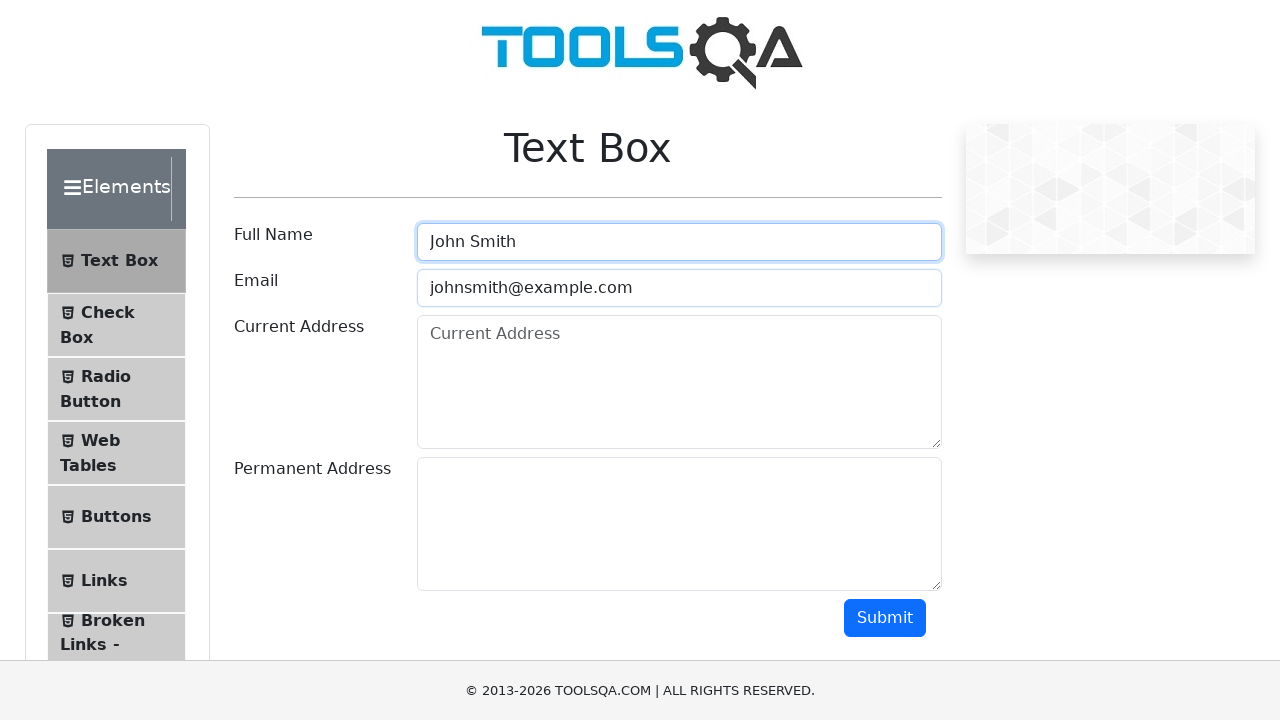

Filled current address field with '123 Main Street, Springfield, IL 62701' on textarea[placeholder='Current Address']
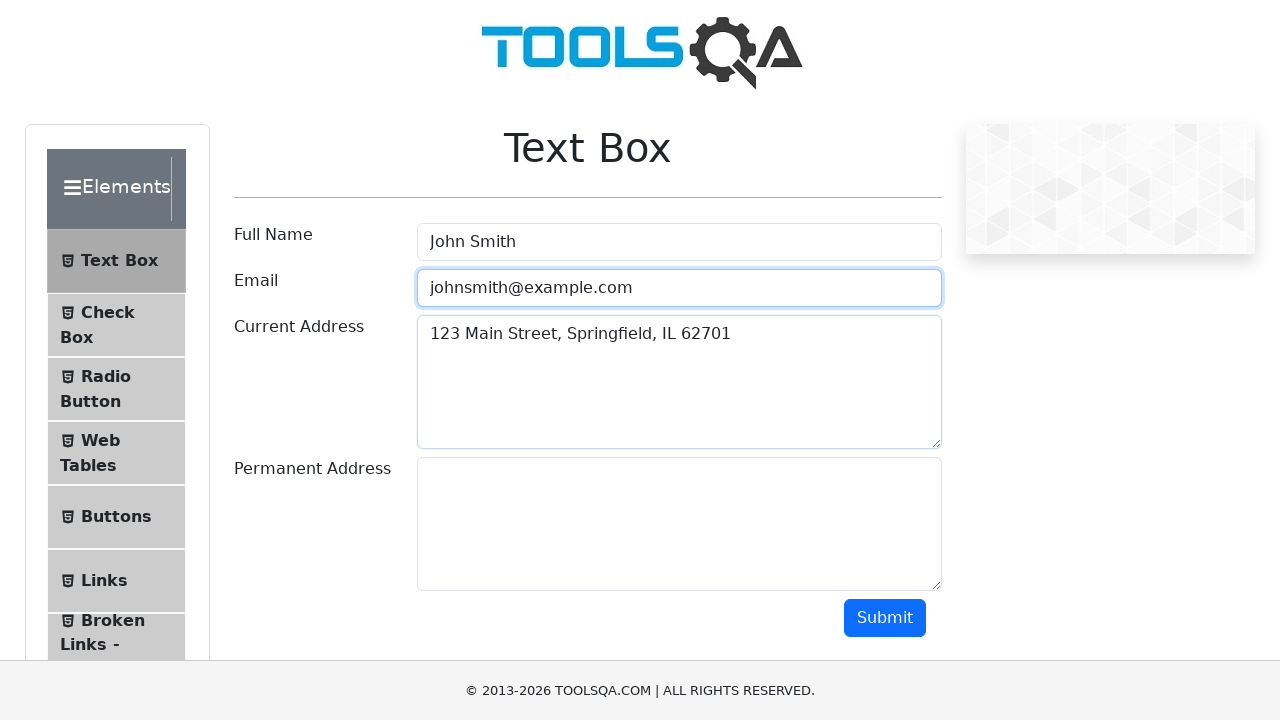

Filled permanent address field with '456 Oak Avenue, Chicago, IL 60601' on textarea#permanentAddress
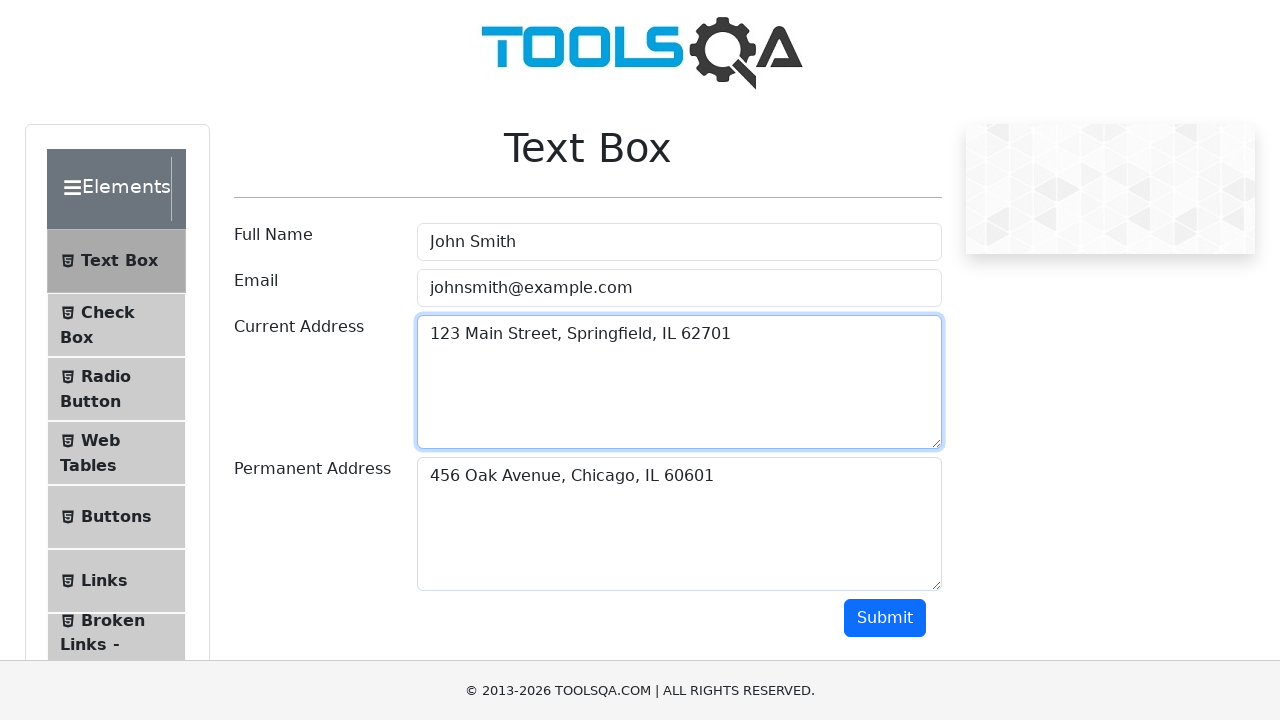

Clicked submit button to submit the form at (885, 618) on button#submit
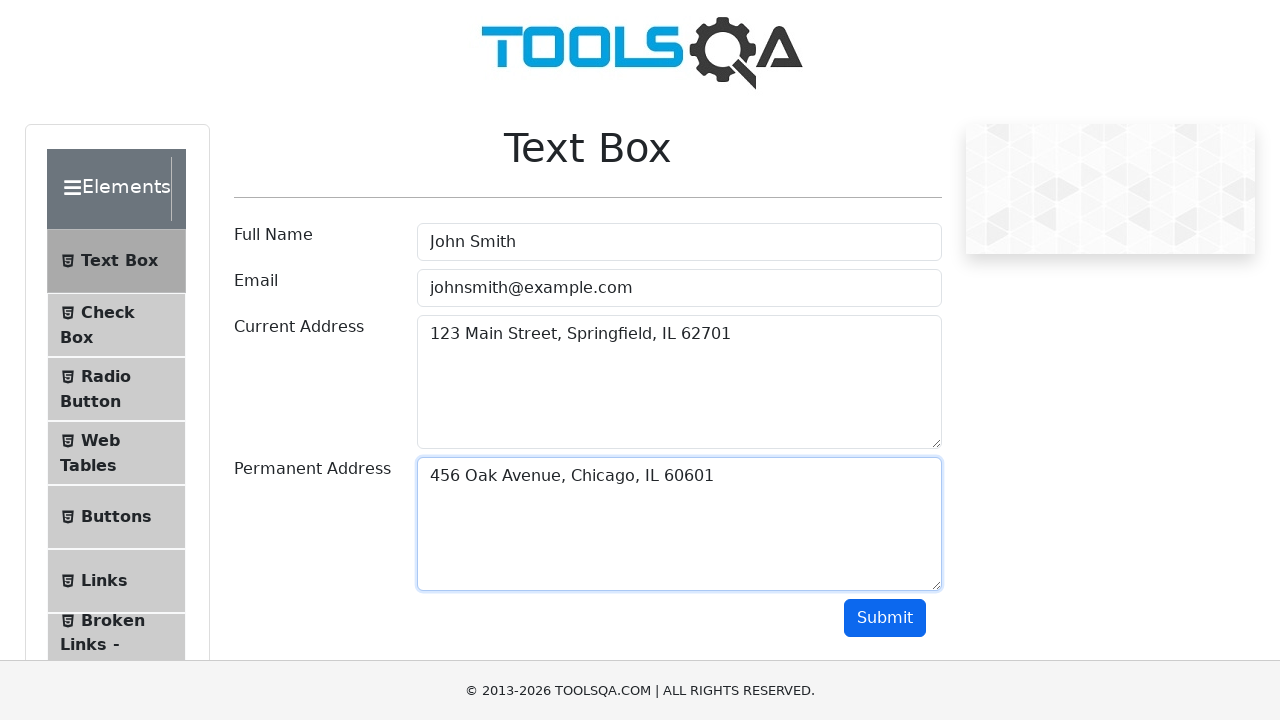

Form submission results loaded and displayed
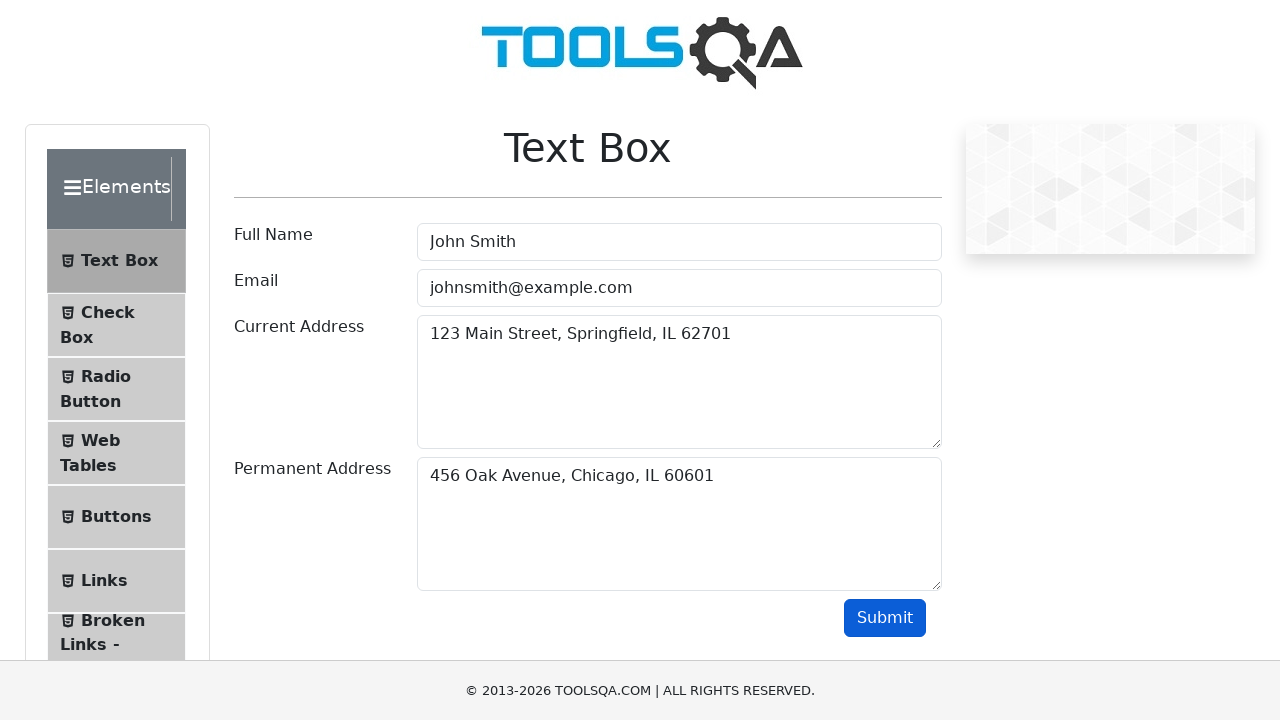

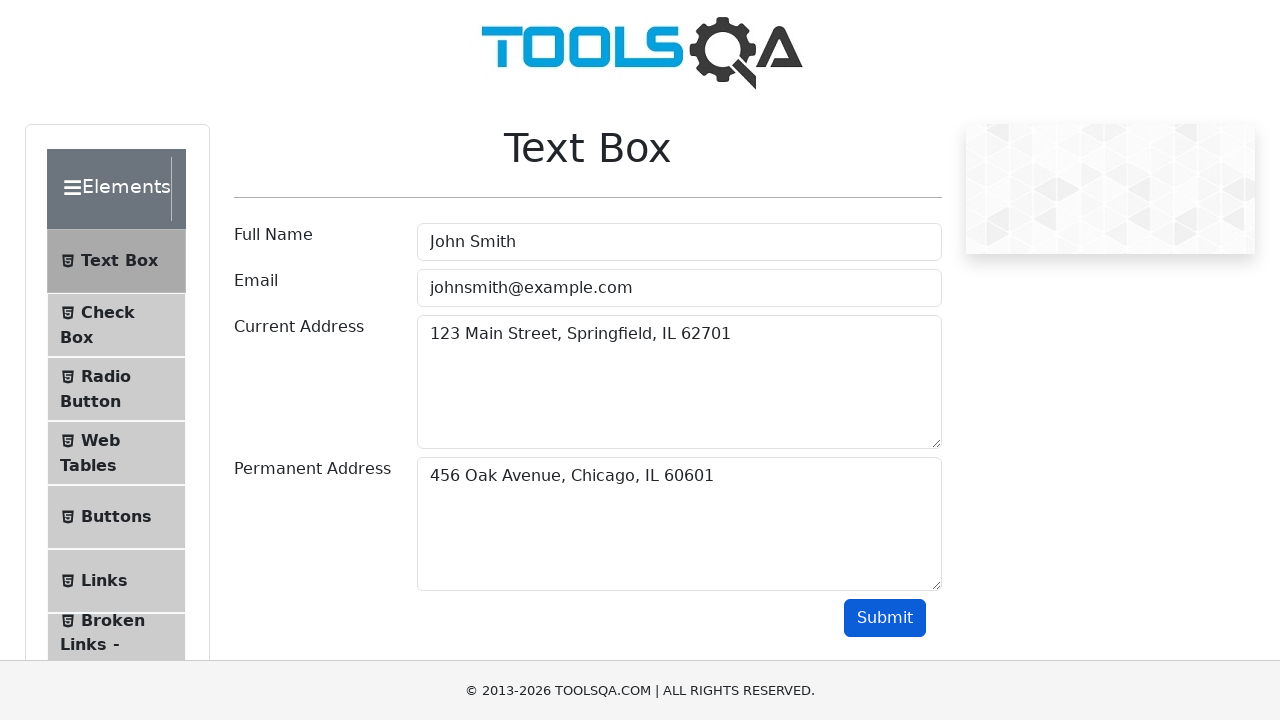